Tests multiple selection dropdown functionality by selecting and deselecting various options using different methods

Starting URL: https://www.hyrtutorials.com/p/html-dropdown-elements-practice.html

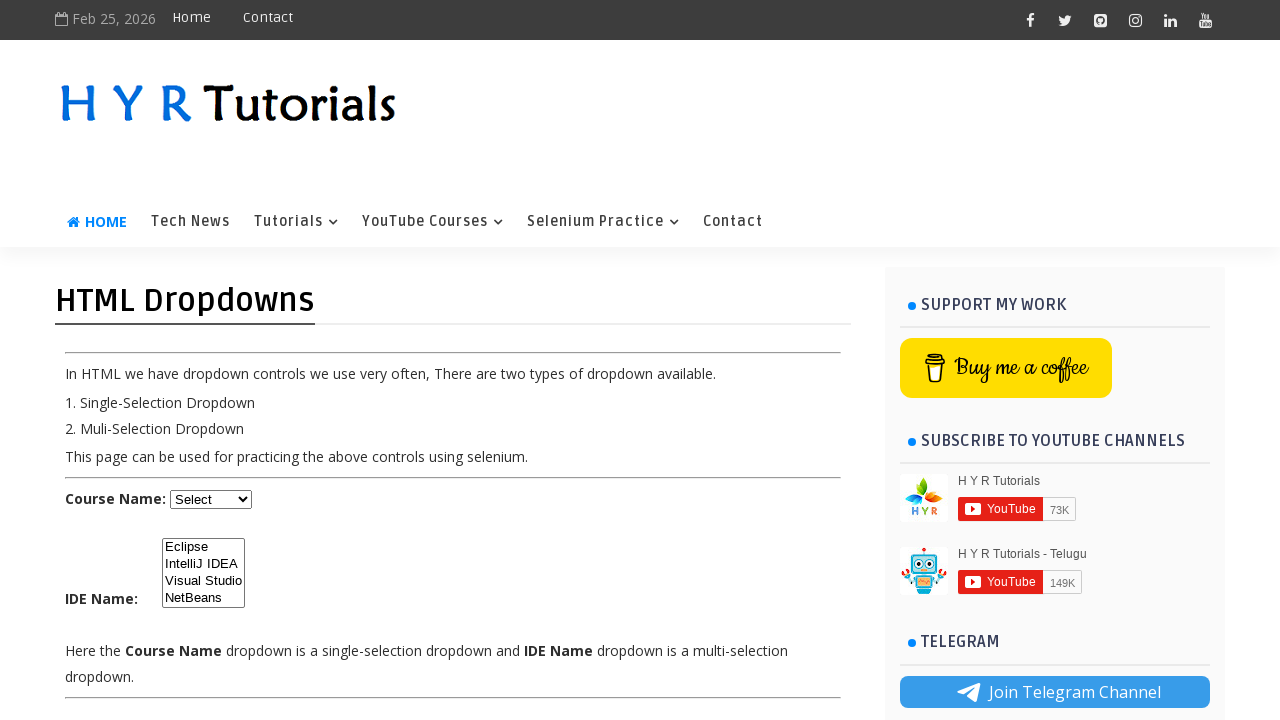

Located the multiple selection dropdown element with id 'ide'
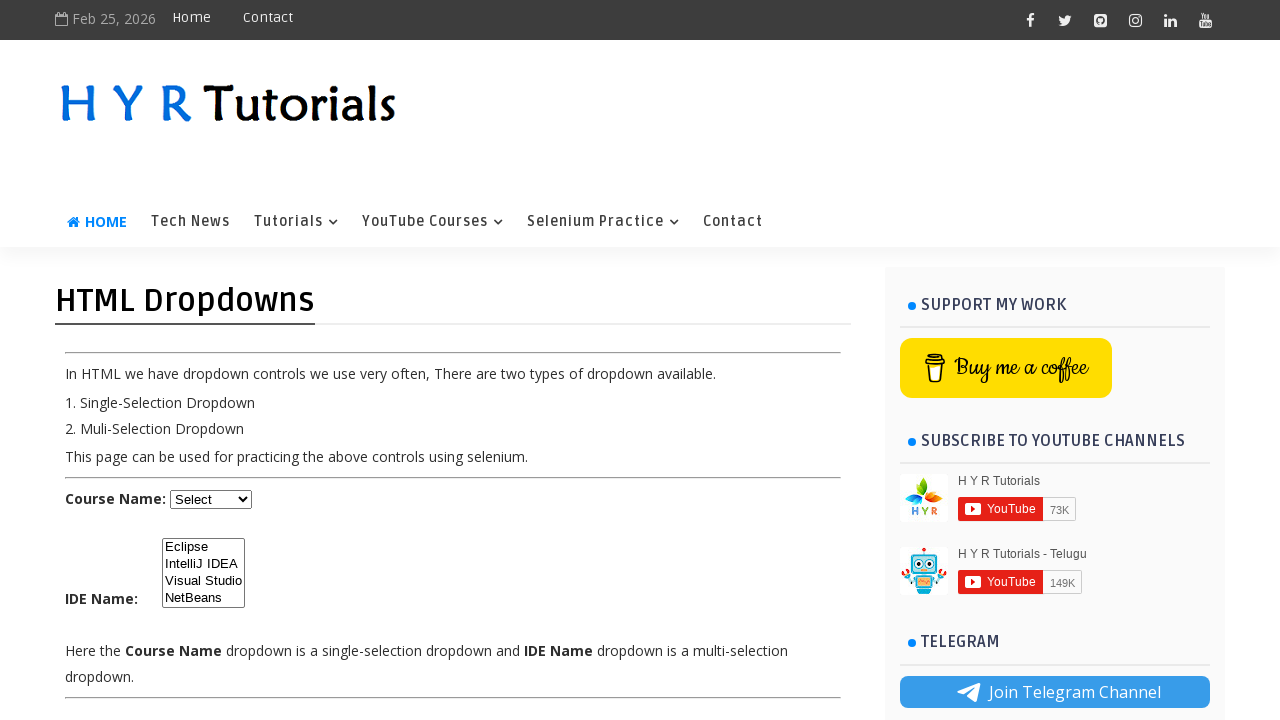

Selected Eclipse option by index 0 on #ide
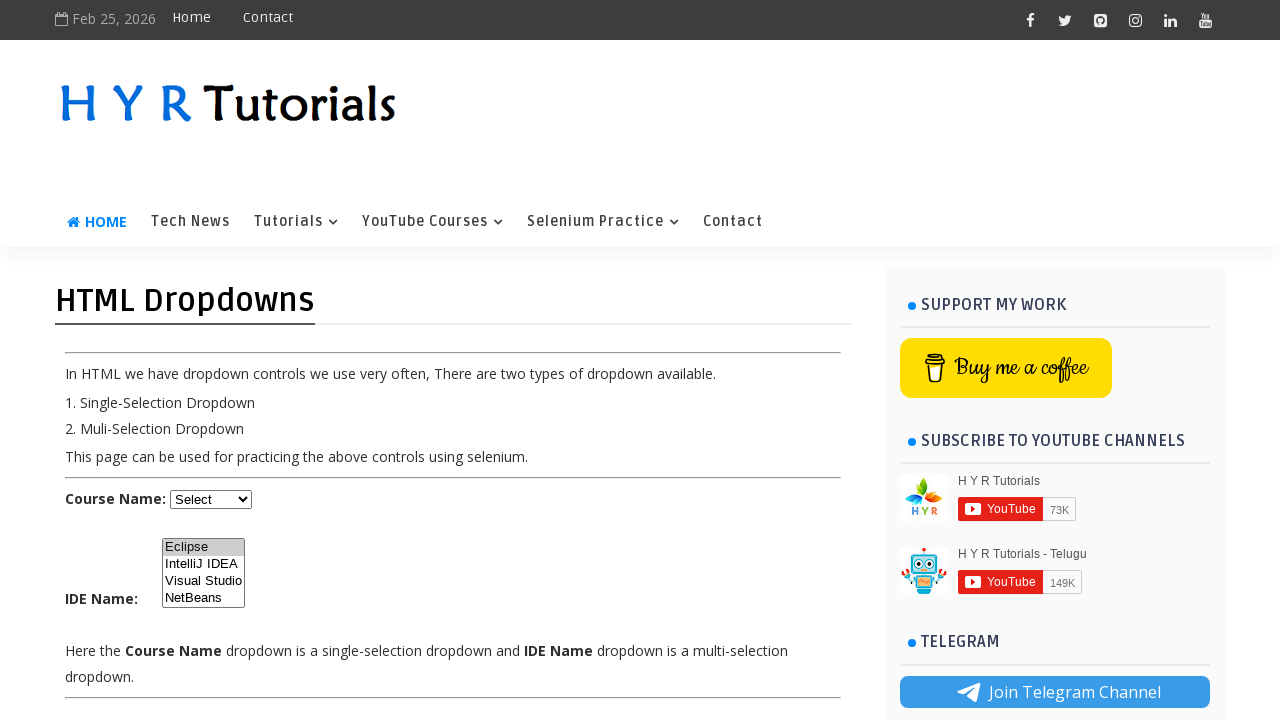

Selected IntelliJ IDEA option by value 'ij' on #ide
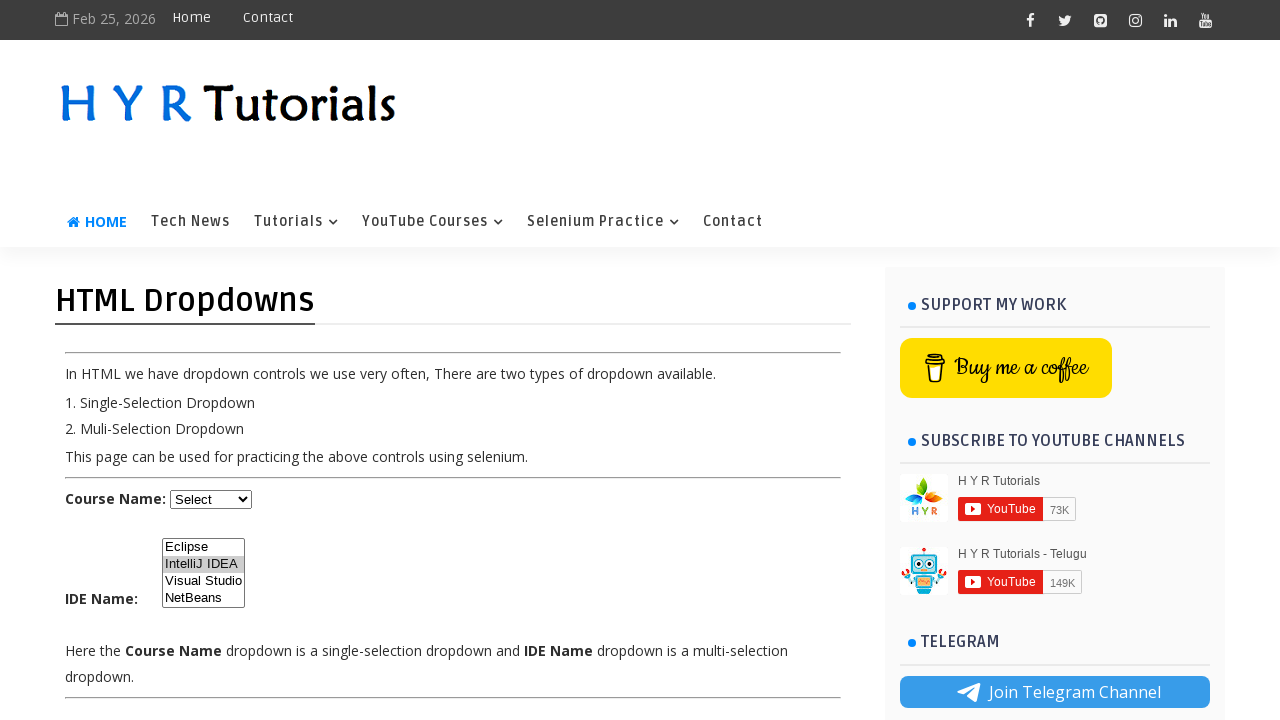

Selected NetBeans option by visible text label on #ide
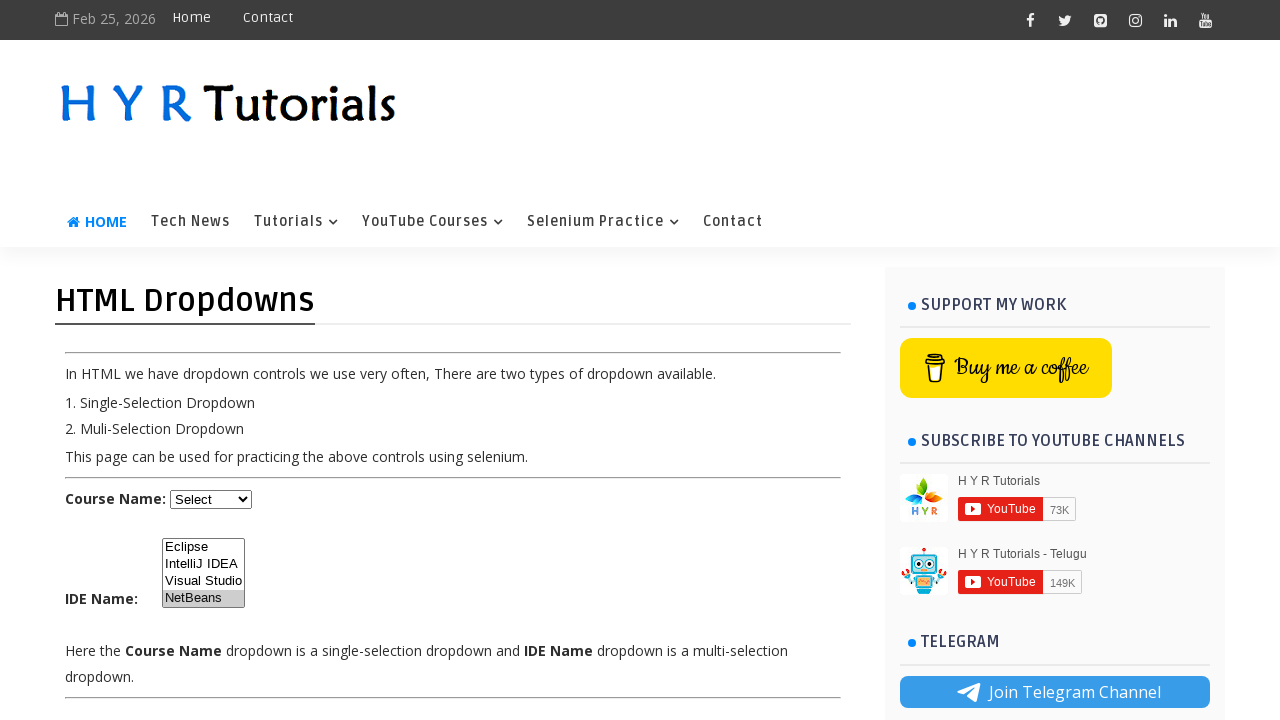

Deselected IntelliJ IDEA by reselecting only Eclipse and NetBeans on #ide
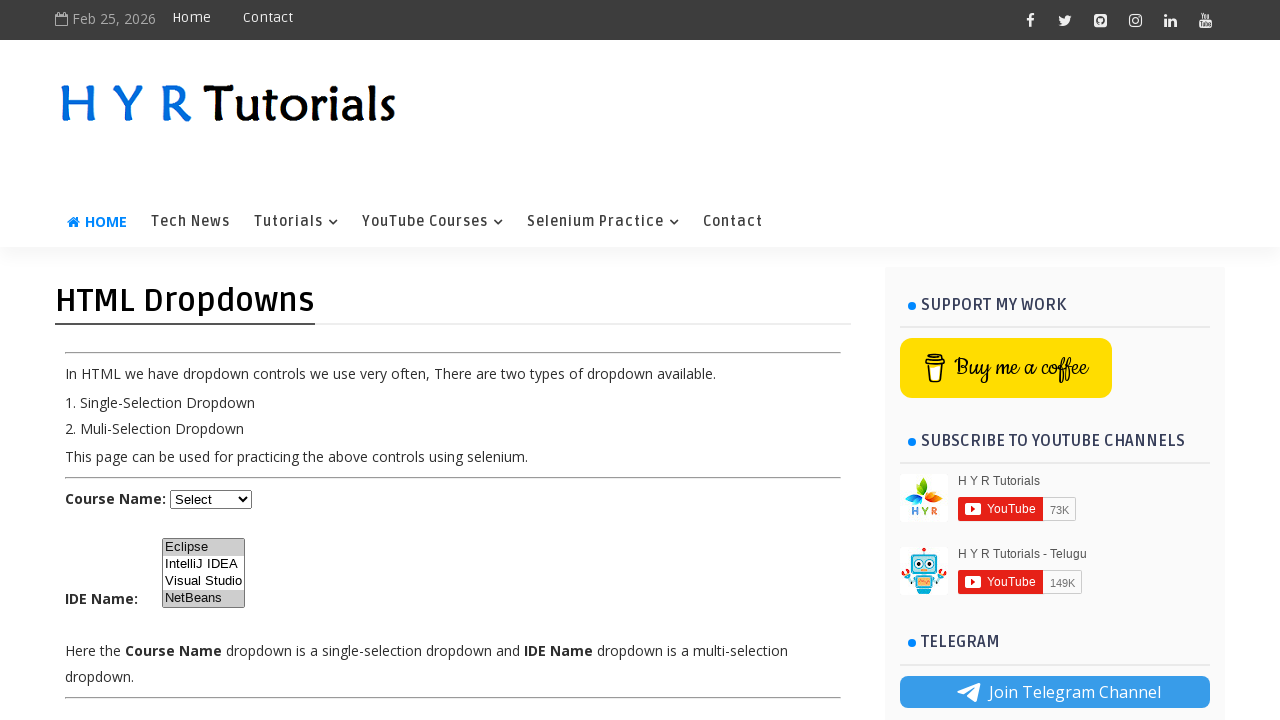

Located all checked options in the dropdown
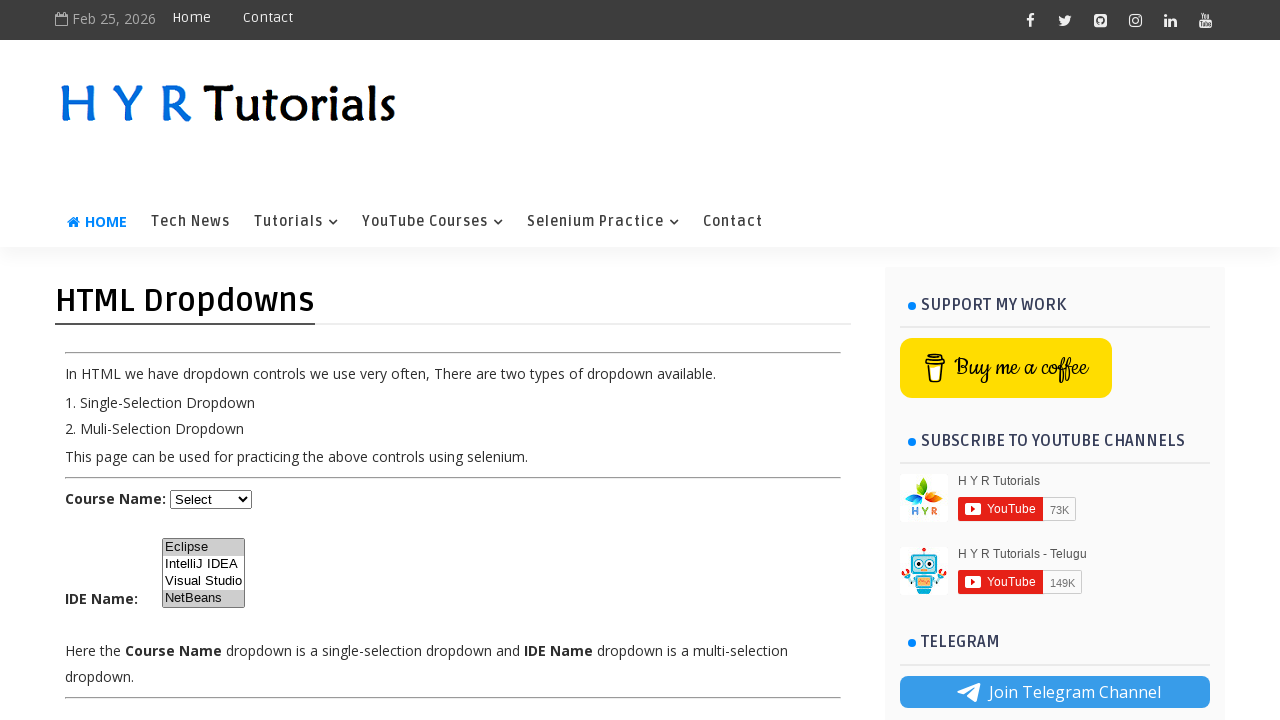

Counted 2 selected options
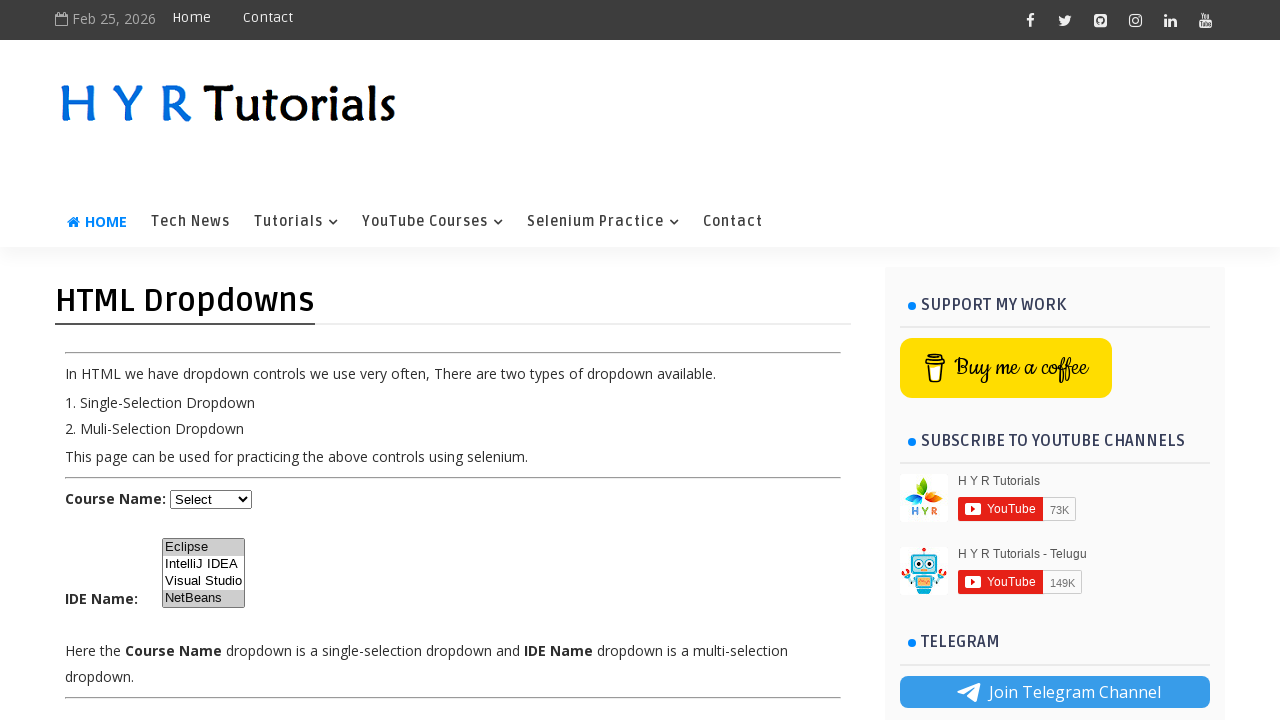

Retrieved selected option text: 'Eclipse'
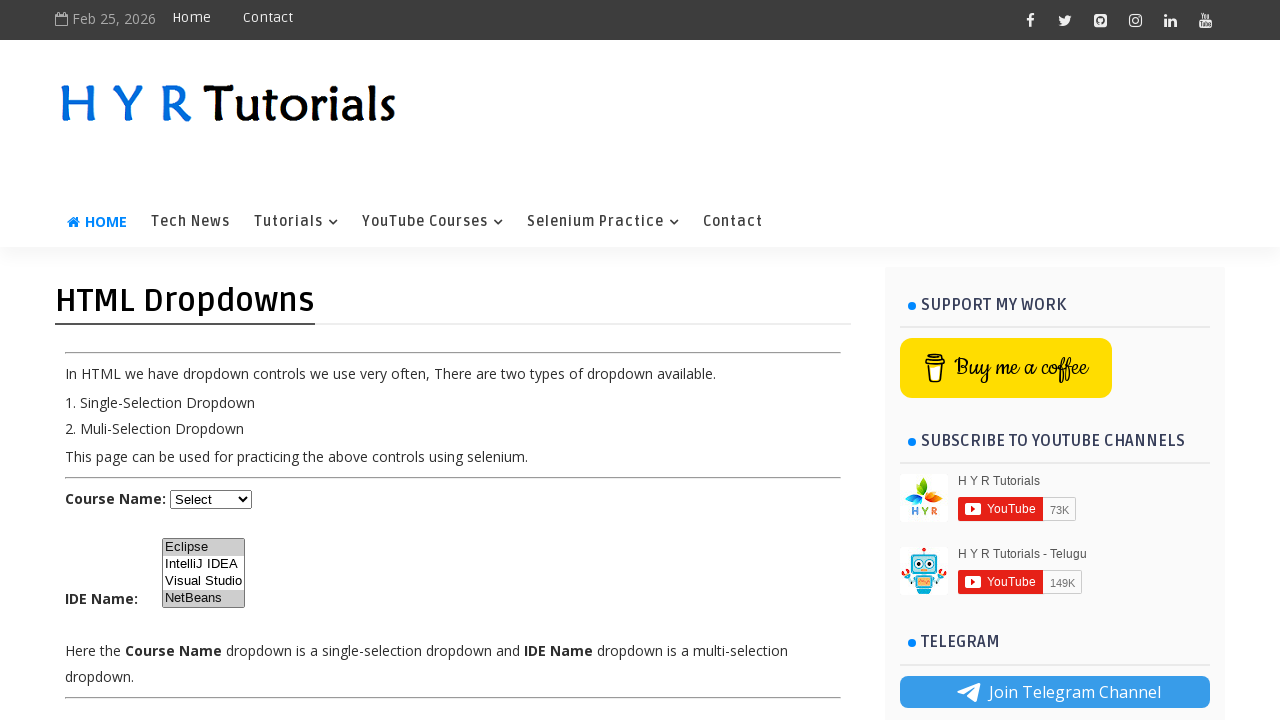

Retrieved selected option text: 'NetBeans'
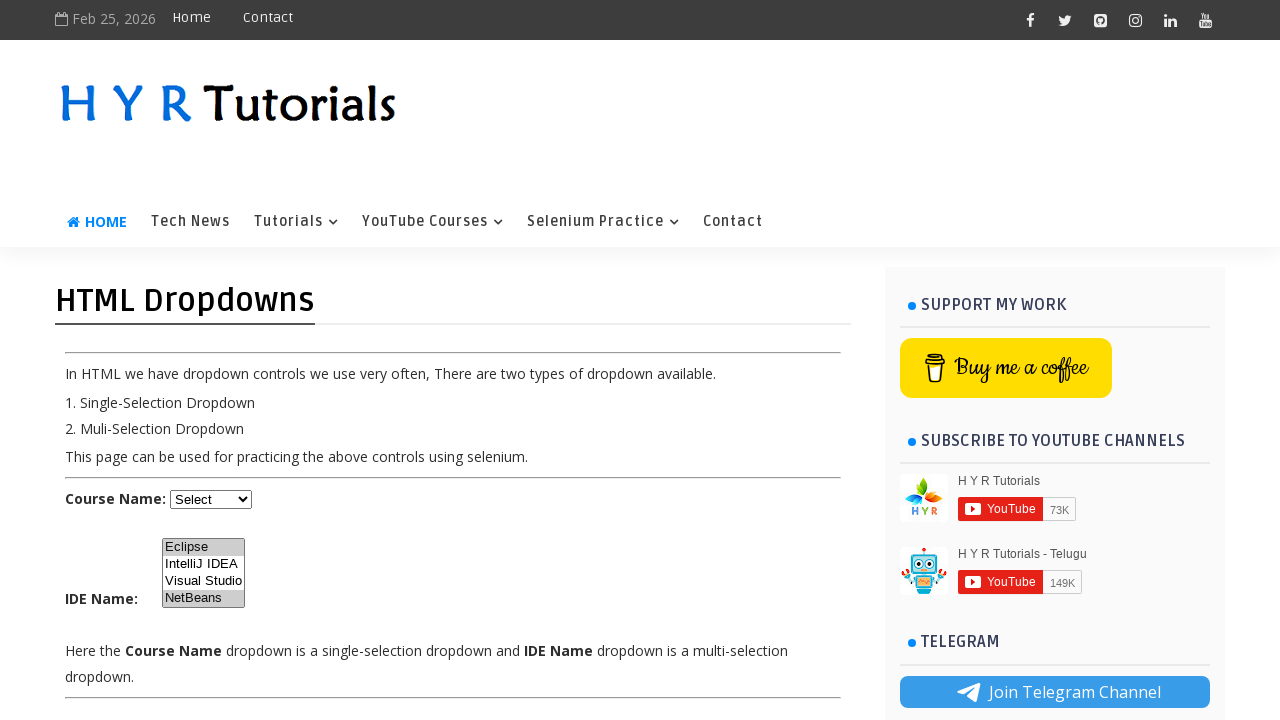

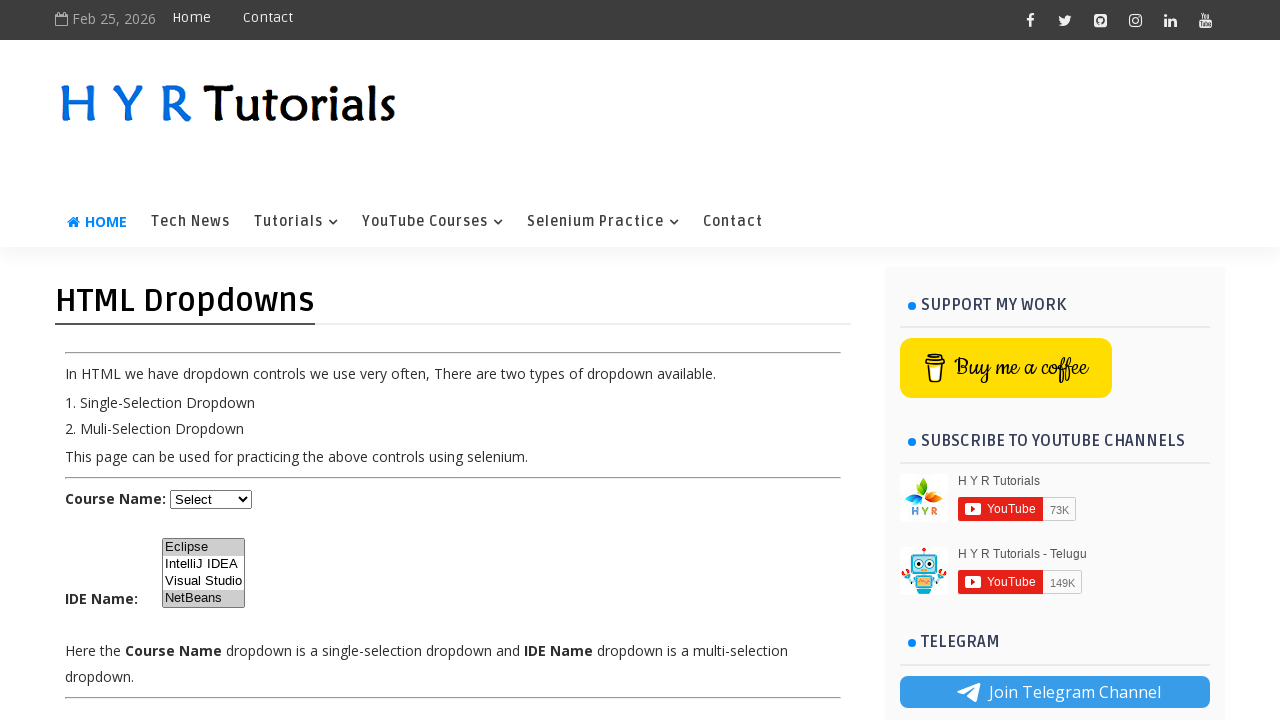